Tests filling multiple contact forms using an older API pattern by entering name, email, and message fields for three different contact sections, then verifies the message text was entered correctly.

Starting URL: https://ultimateqa.com/complicated-page

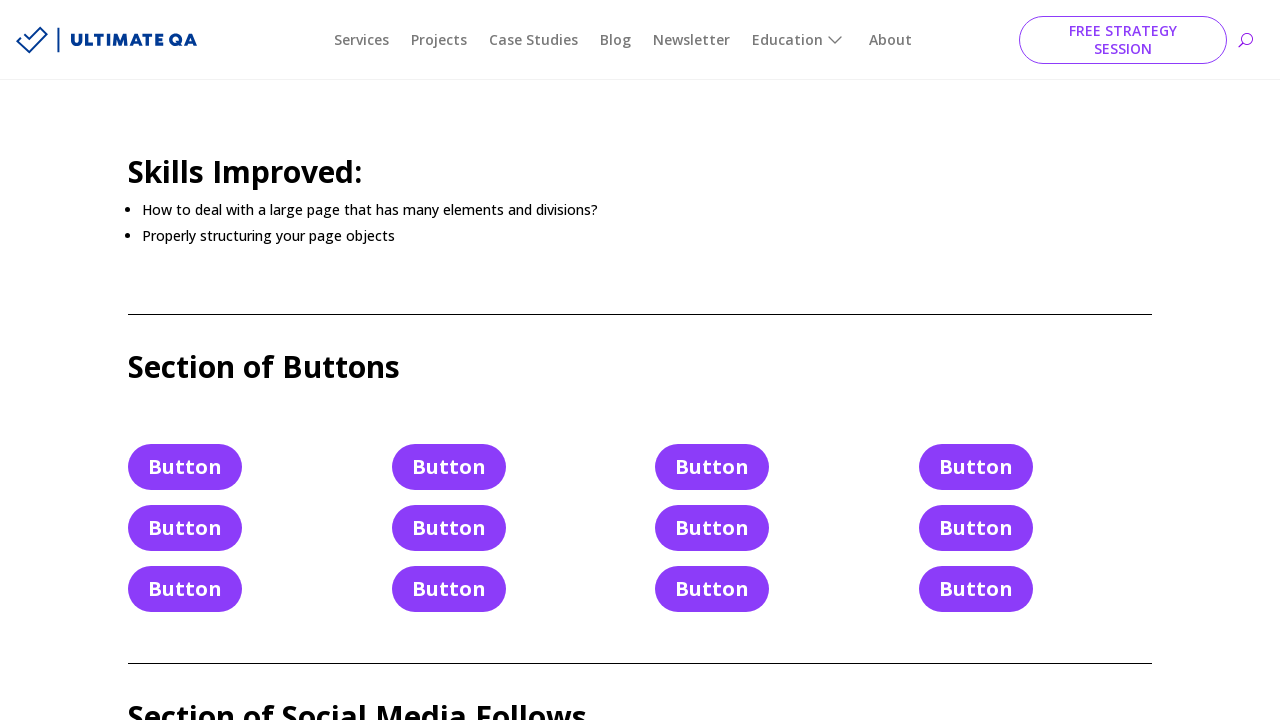

Filled first contact form name field with 'TEST_NAME' on #et_pb_contact_name_0
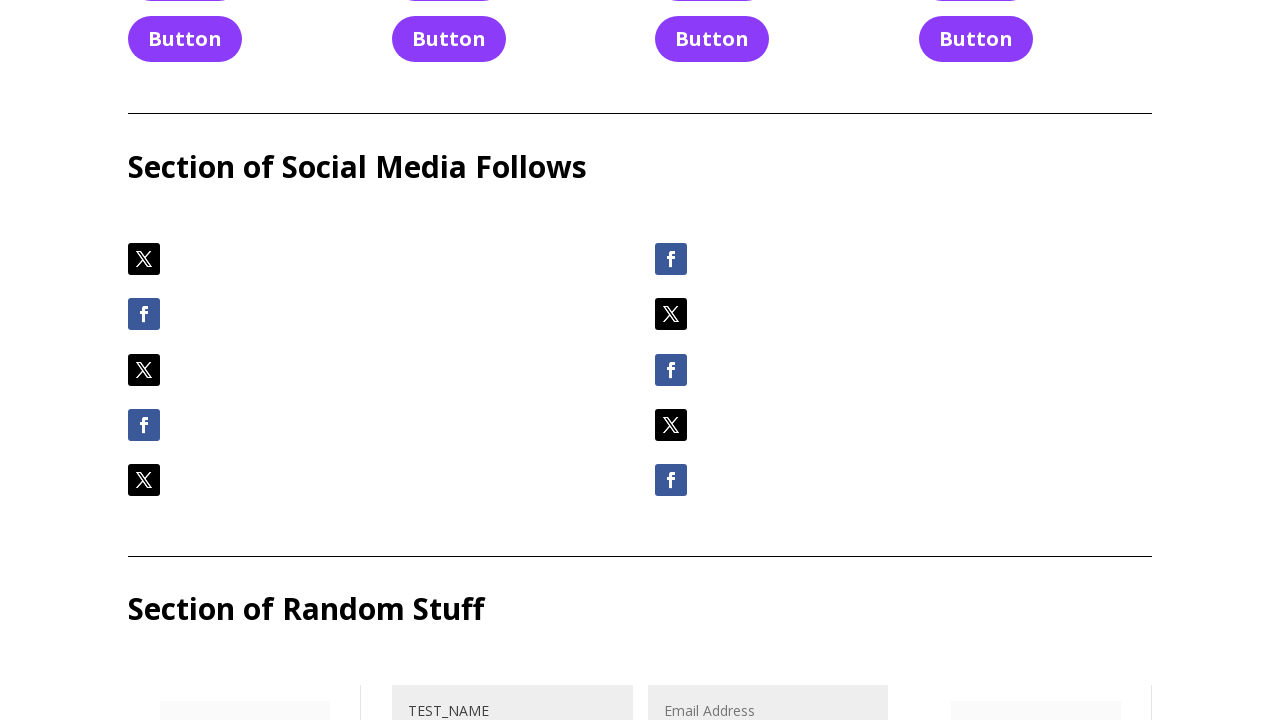

Filled first contact form email field with 'email@email.email' on #et_pb_contact_email_0
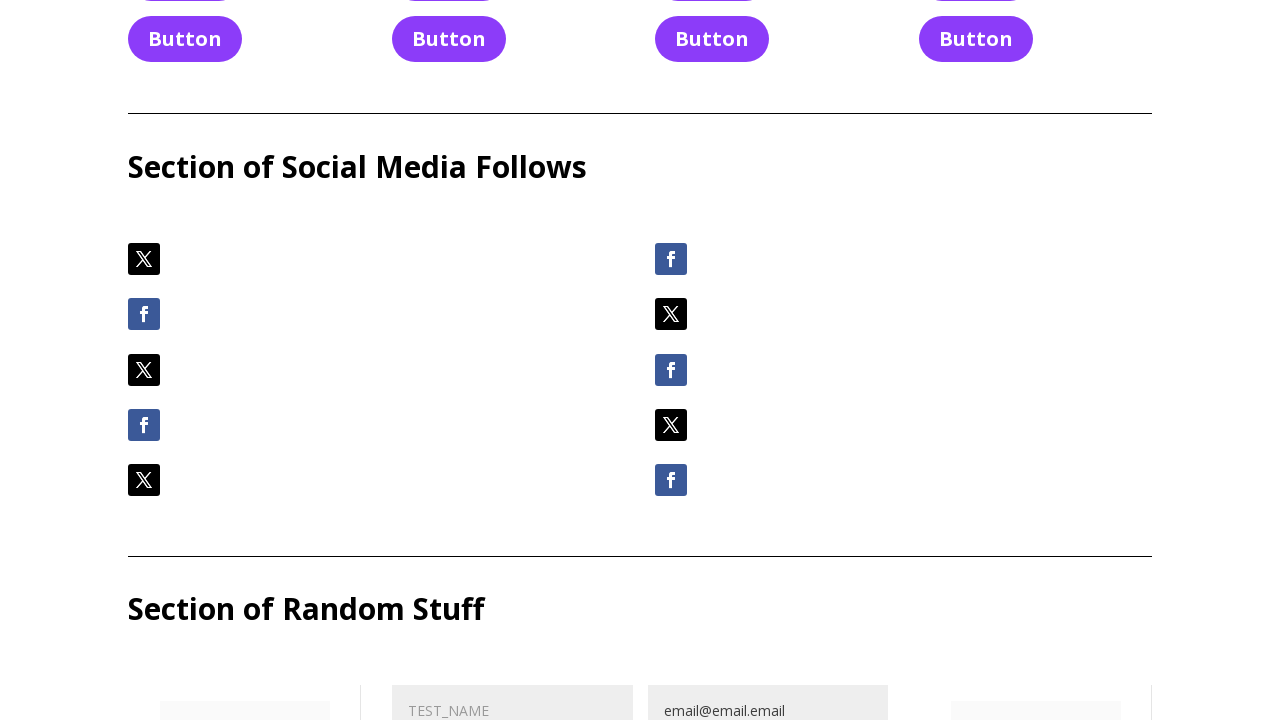

Filled first contact form message field with multi-line message including special characters on #et_pb_contact_message_0
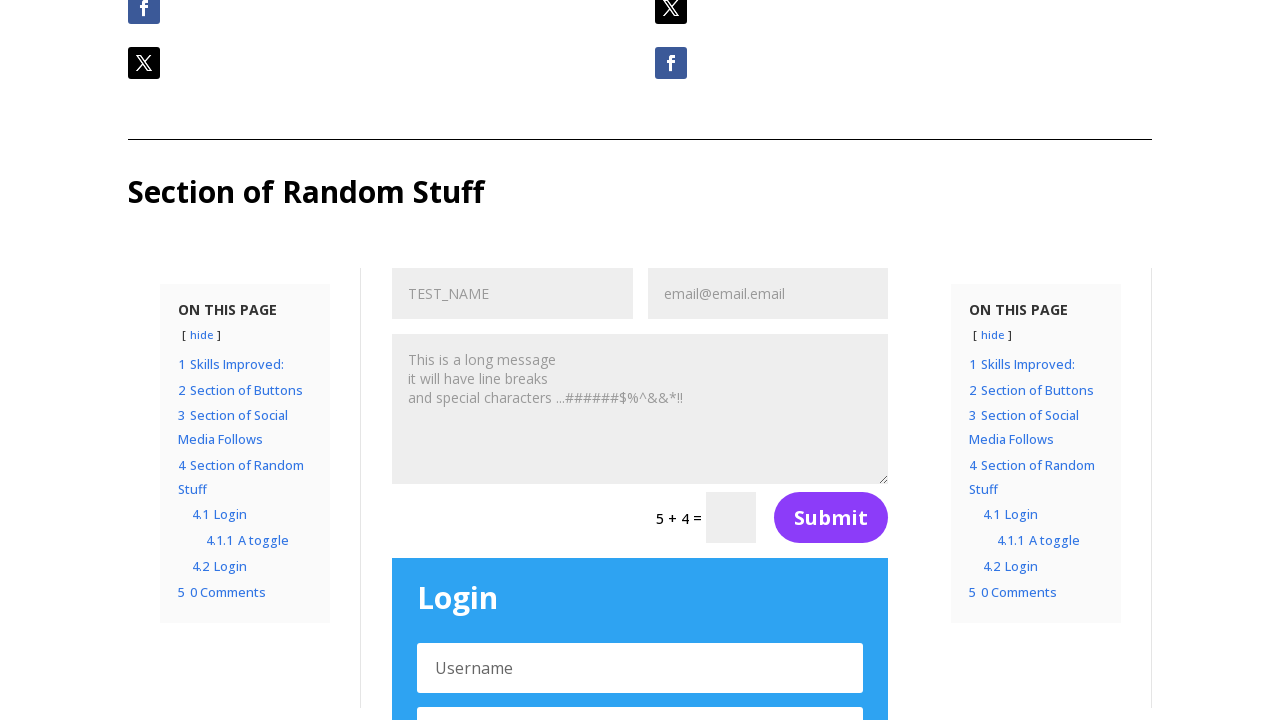

Filled second contact form name field with 'TEST_NAME' on #et_pb_contact_name_1
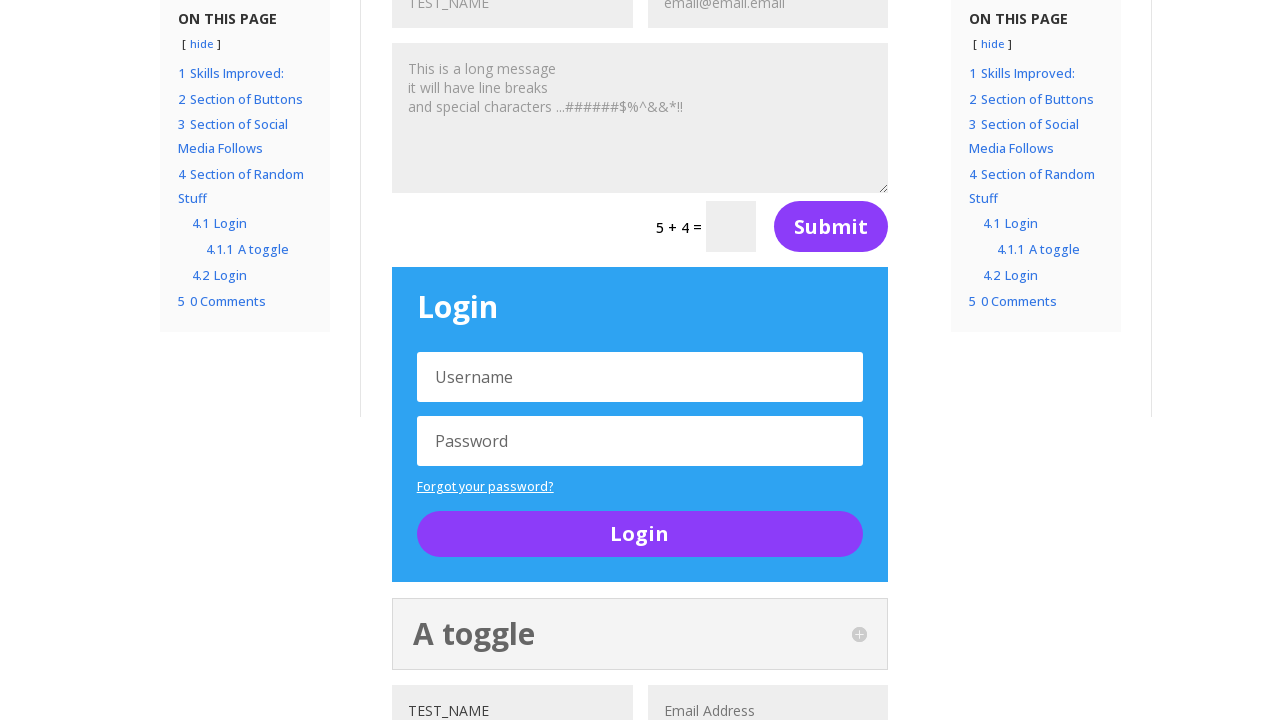

Filled second contact form email field with 'email@email.email' on #et_pb_contact_email_1
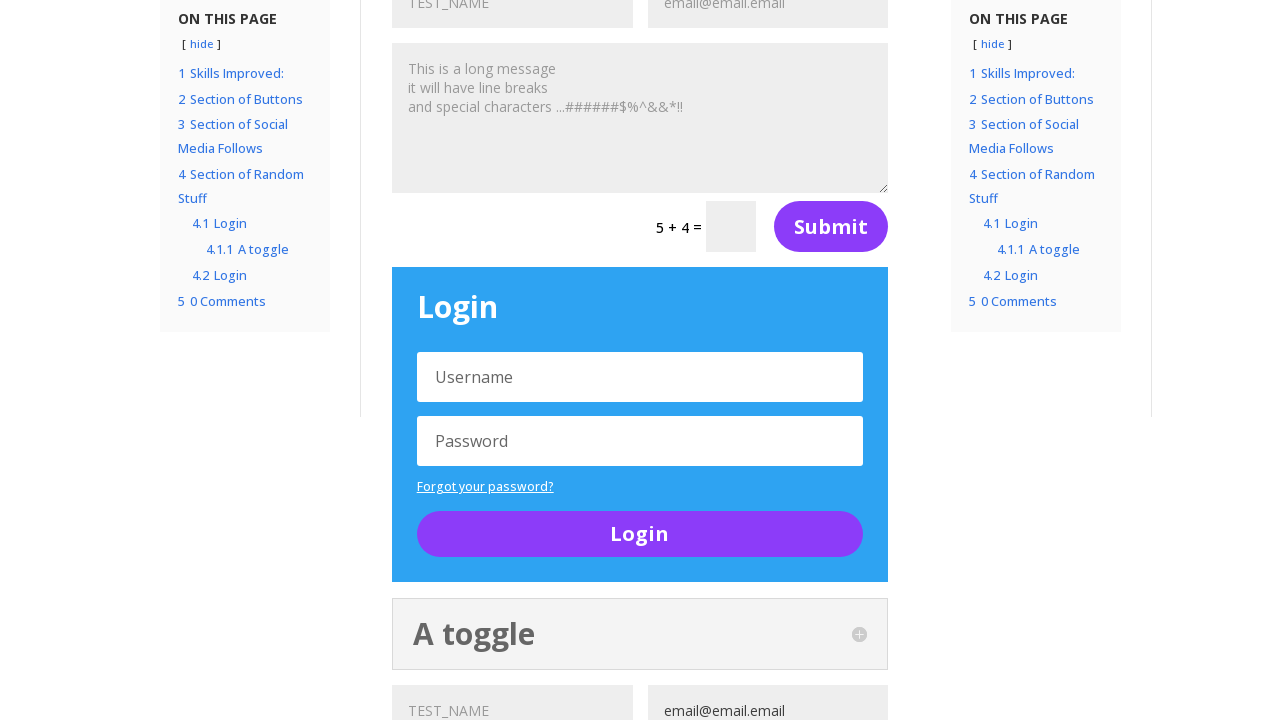

Filled second contact form message field with multi-line message including special characters on #et_pb_contact_message_1
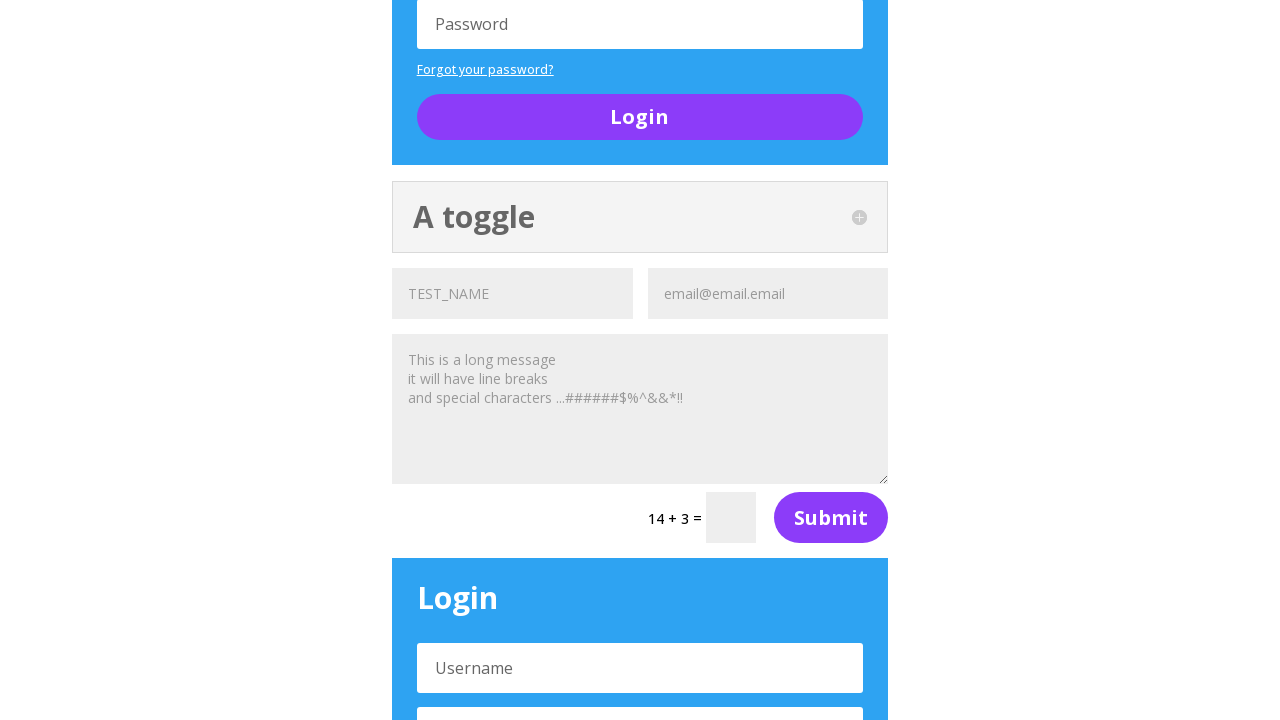

Filled third contact form name field with 'TEST_NAME' on #et_pb_contact_name_2
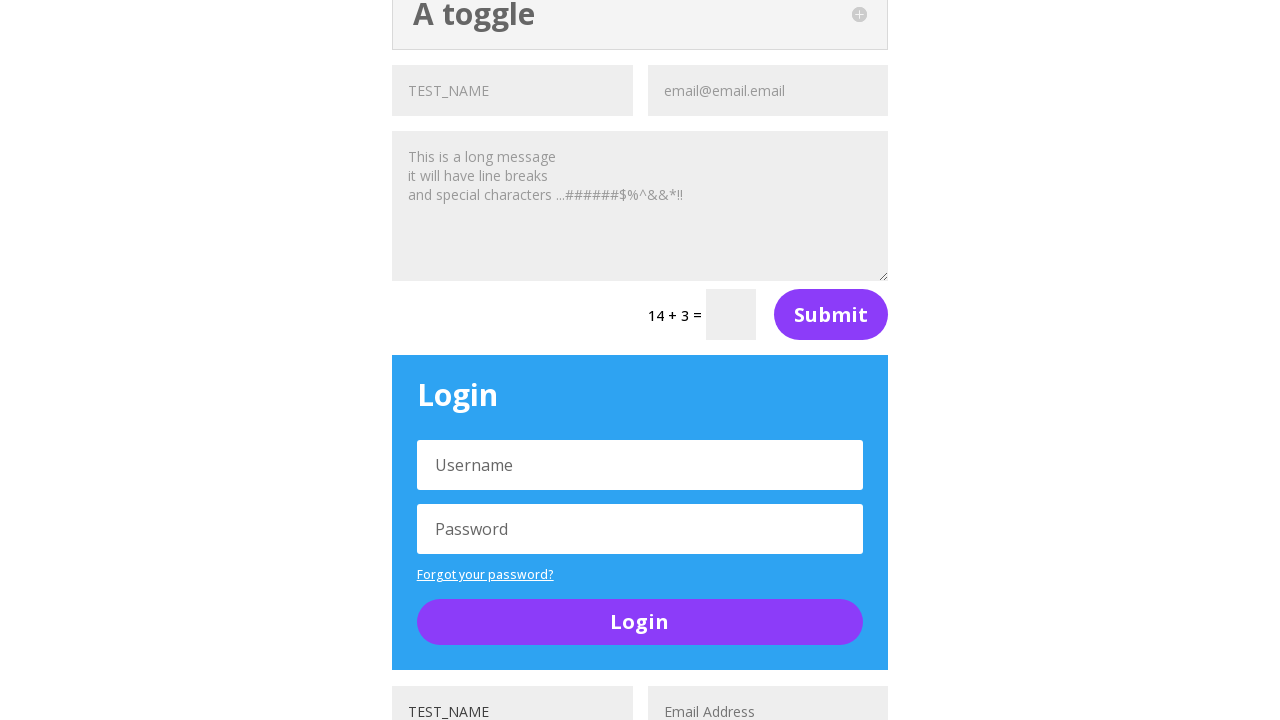

Filled third contact form email field with 'email@email.email' on #et_pb_contact_email_2
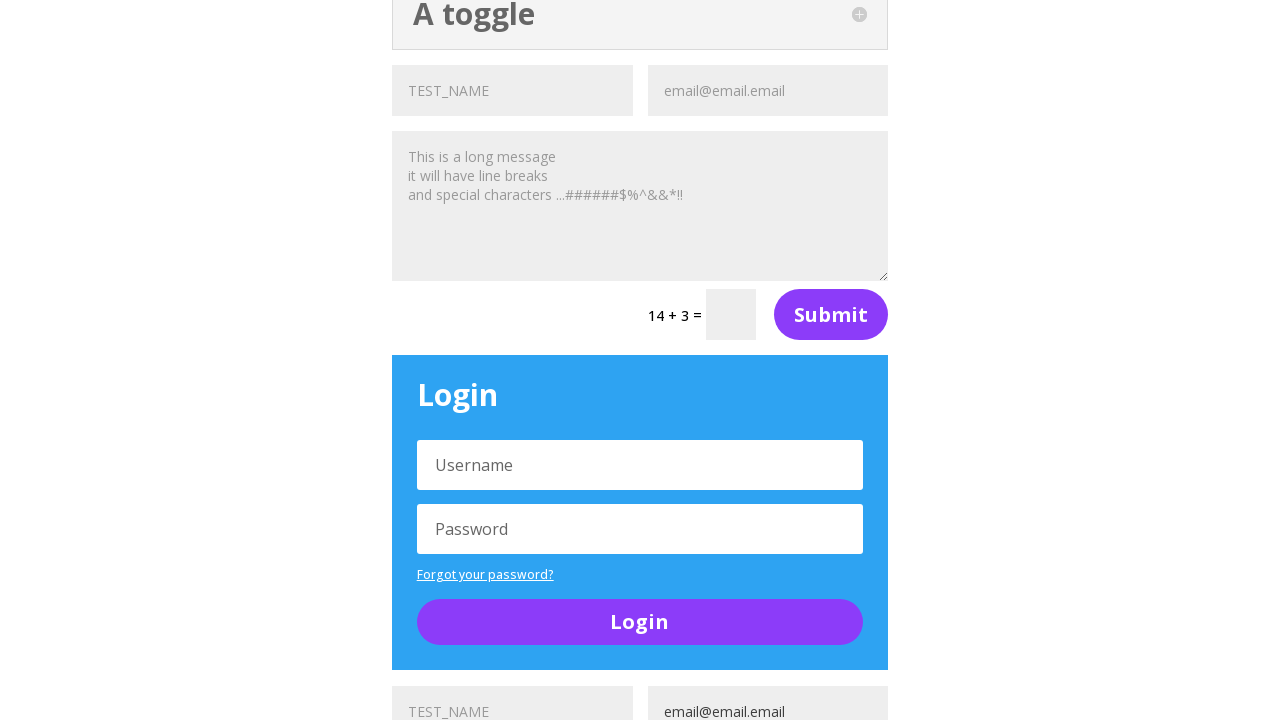

Filled third contact form message field with multi-line message including special characters on #et_pb_contact_message_2
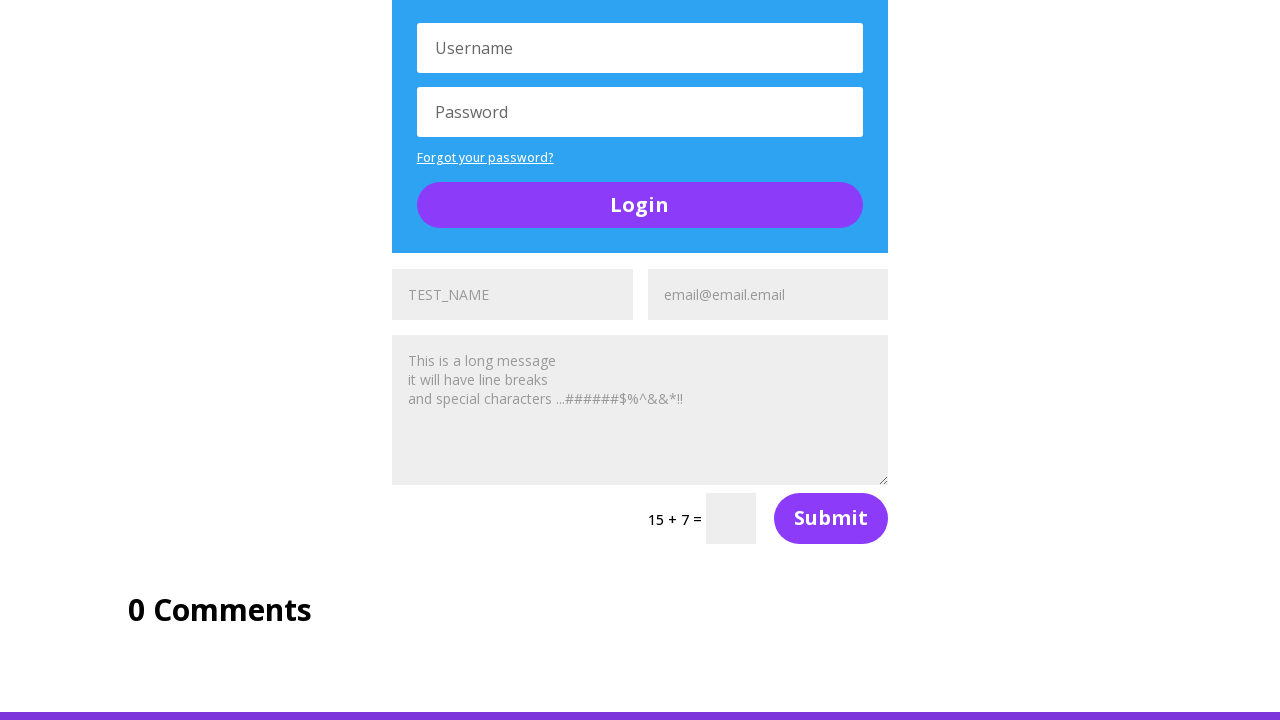

Located third contact form message element for verification
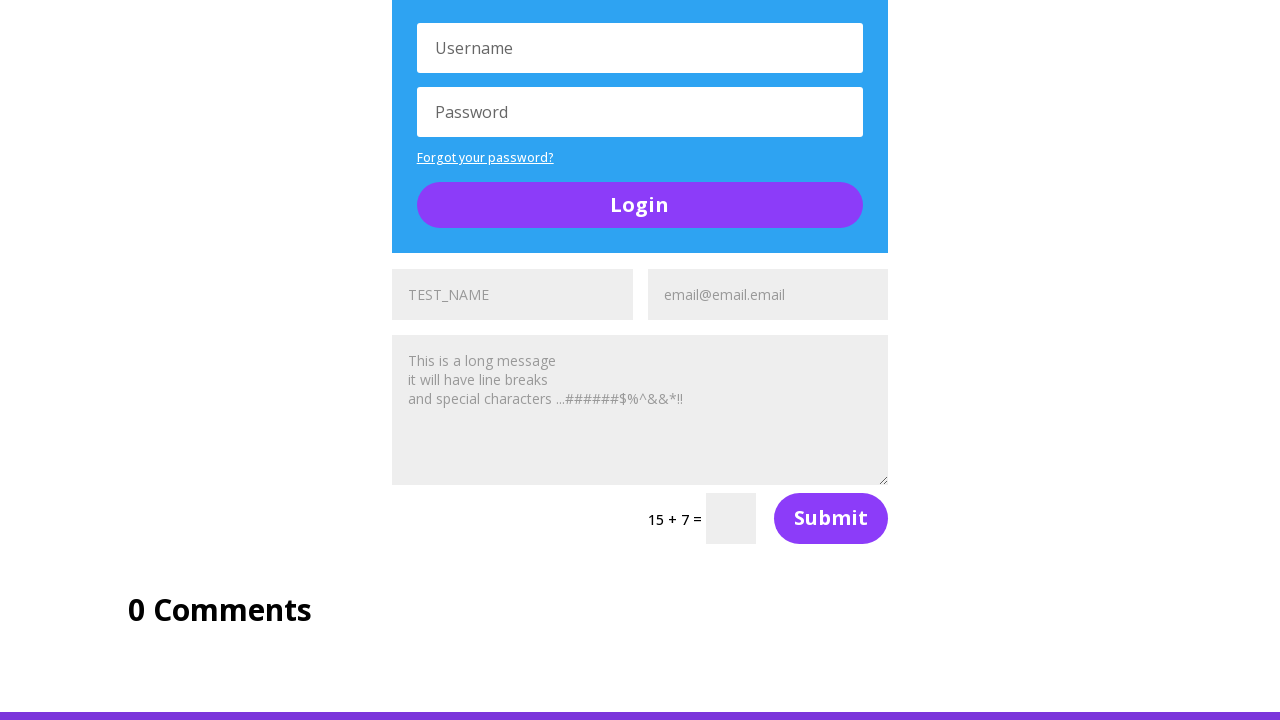

Verified third contact form message text matches expected value with line breaks and special characters
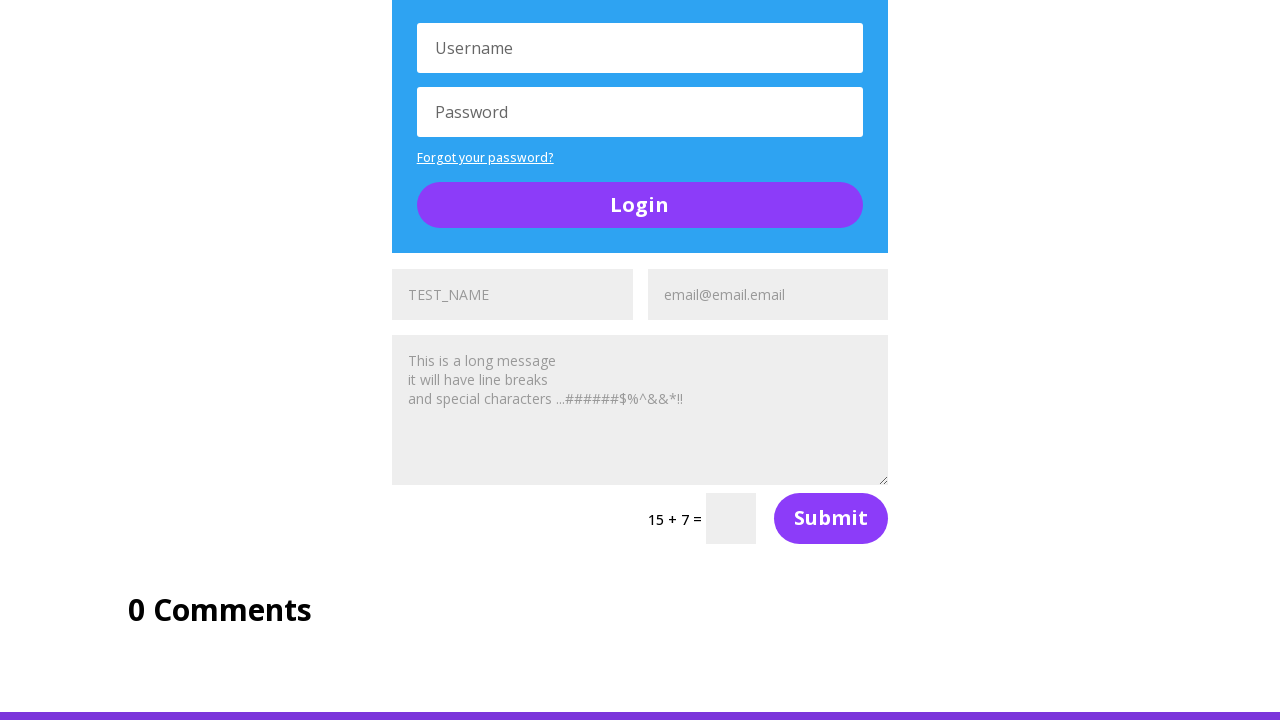

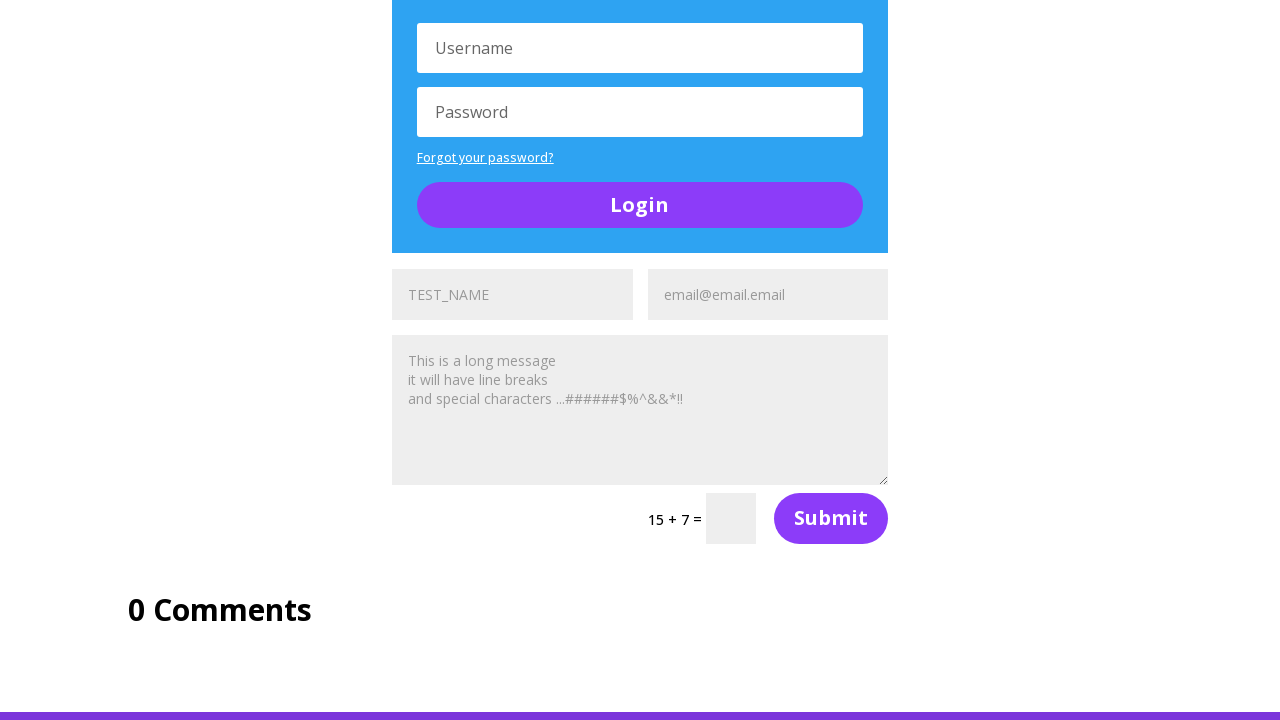